Navigates to a Selenium test page designed for BiDi log entry testing and clicks the console error button to trigger a console.error event.

Starting URL: https://www.selenium.dev/selenium/web/bidi/logEntryAdded.html

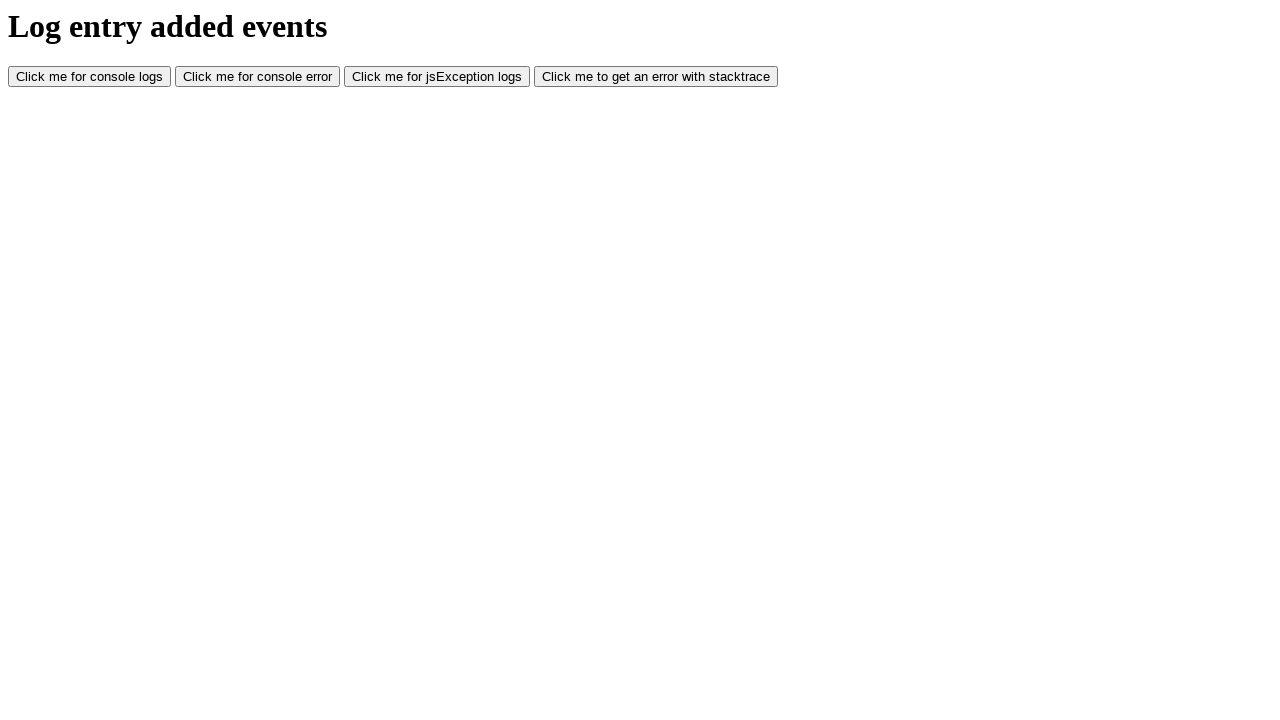

Set up console event listener to capture console messages
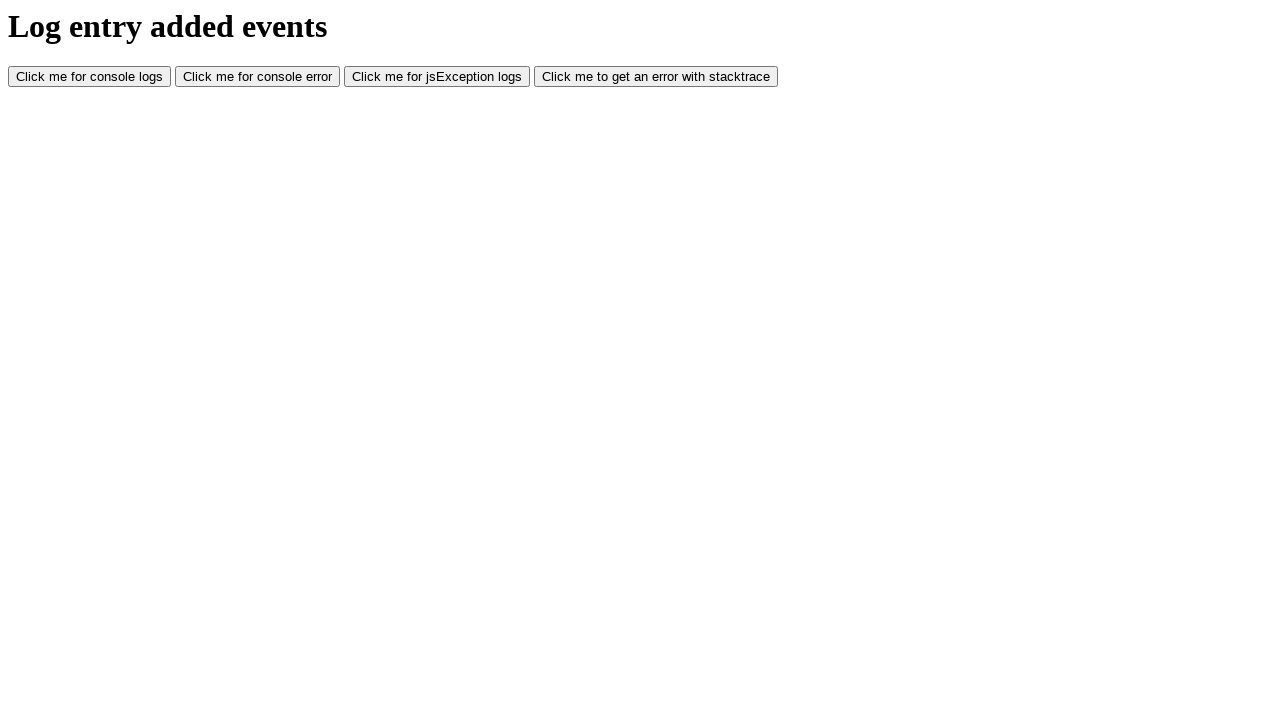

Waited for page to fully load (domcontentloaded state)
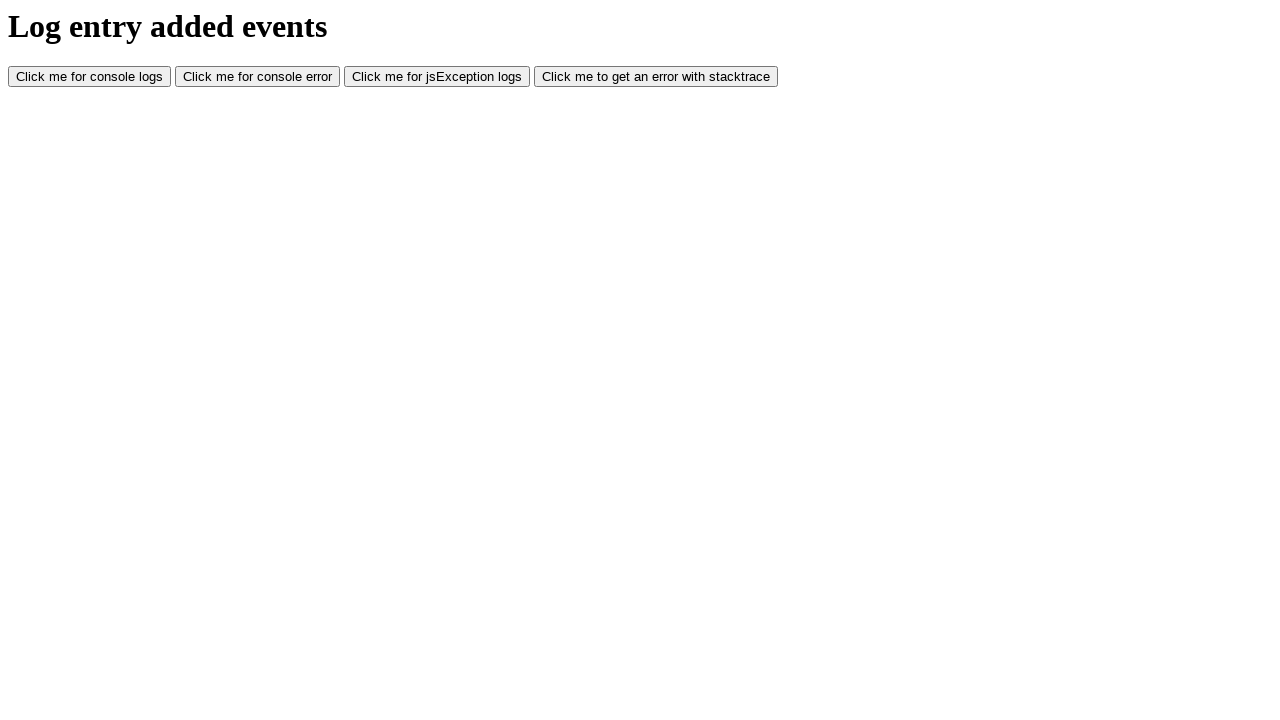

Clicked the console error button to trigger console.error event at (258, 77) on #consoleError
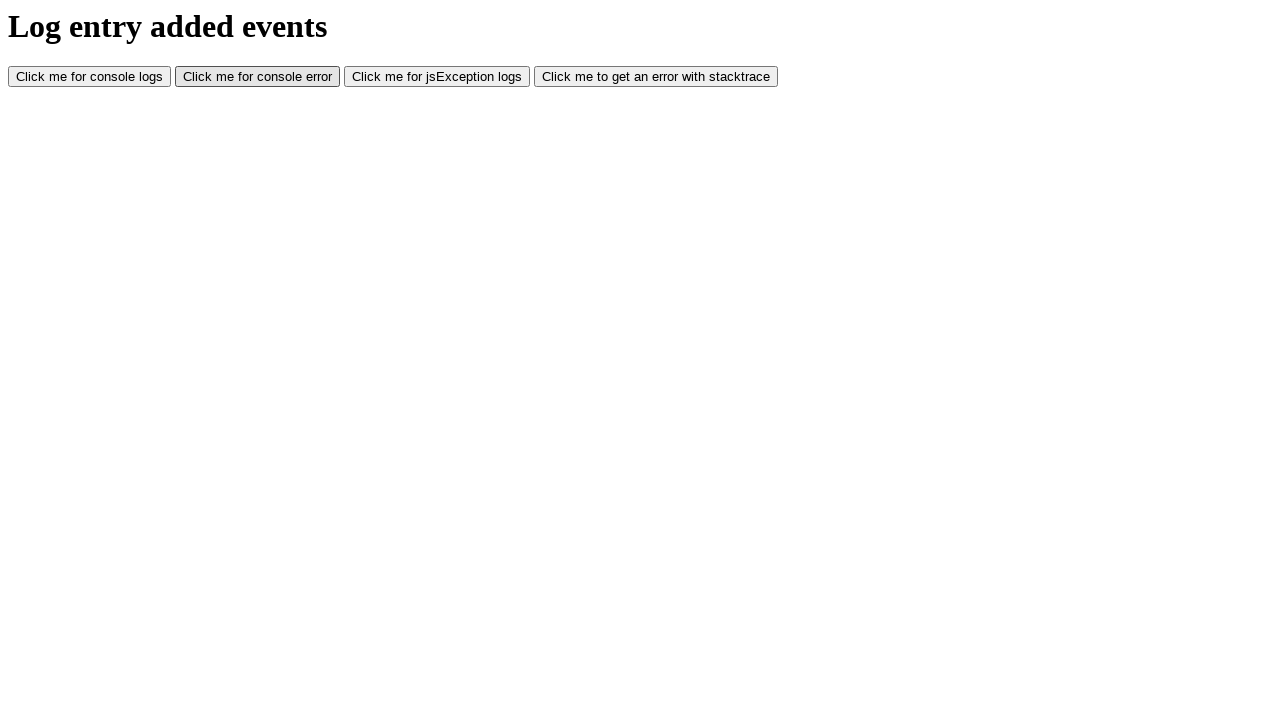

Waited 500ms for console event to be captured
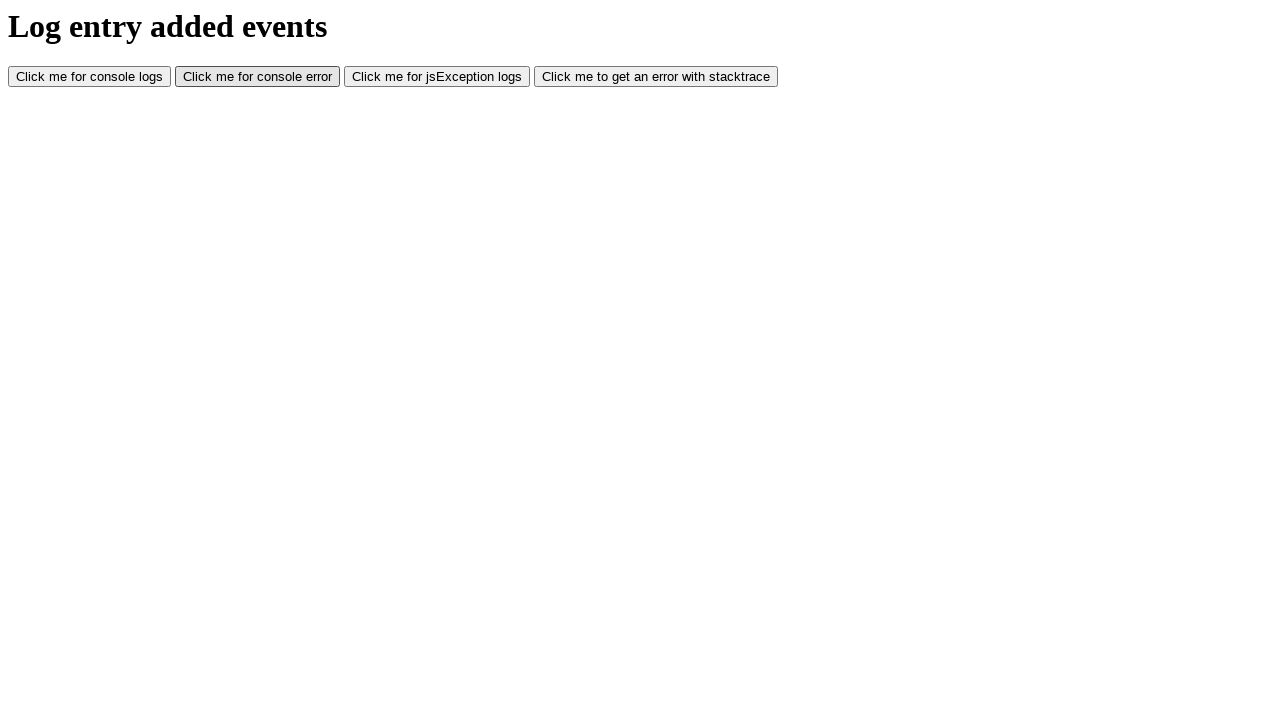

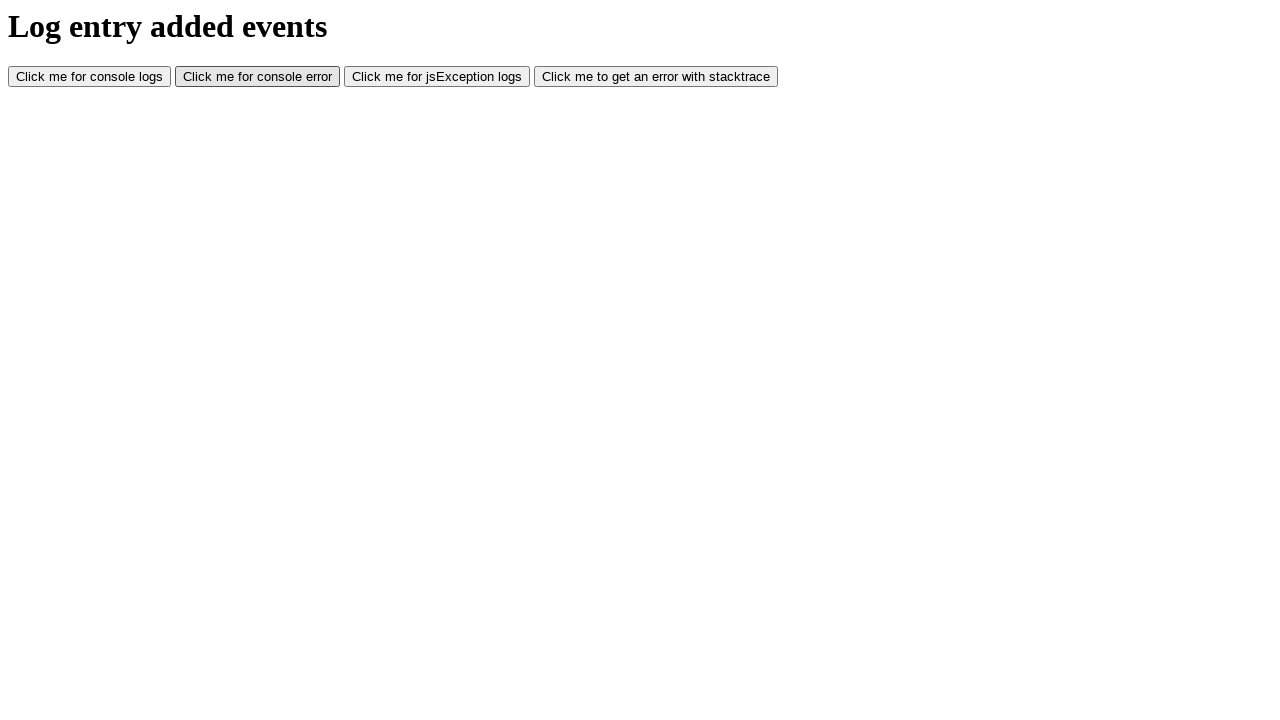